Navigates to Genesis FAQ page, scrolls to load all FAQ items, and clicks through accordion buttons to expand Q&A items verifying the FAQ accordion functionality.

Starting URL: https://www.genesis.com/kr/ko/support/faq.html?anchorID=faq_tab

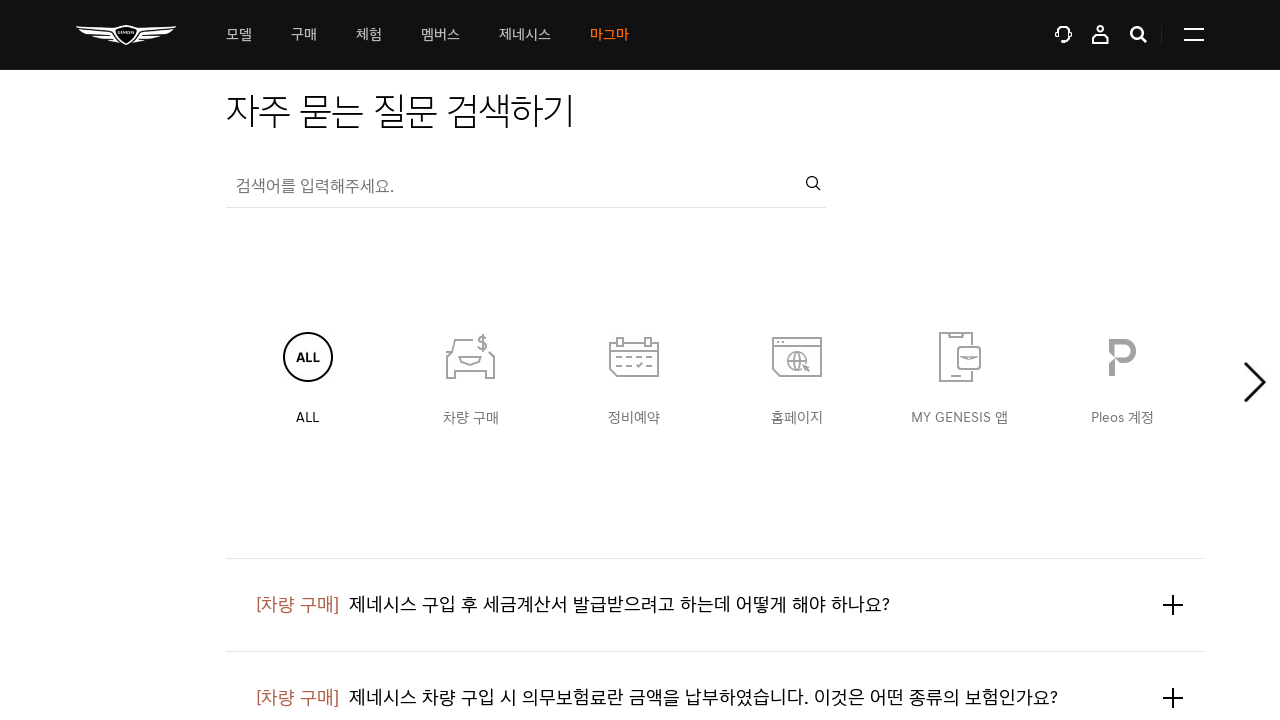

Scrolled to bottom of page to load all FAQ items
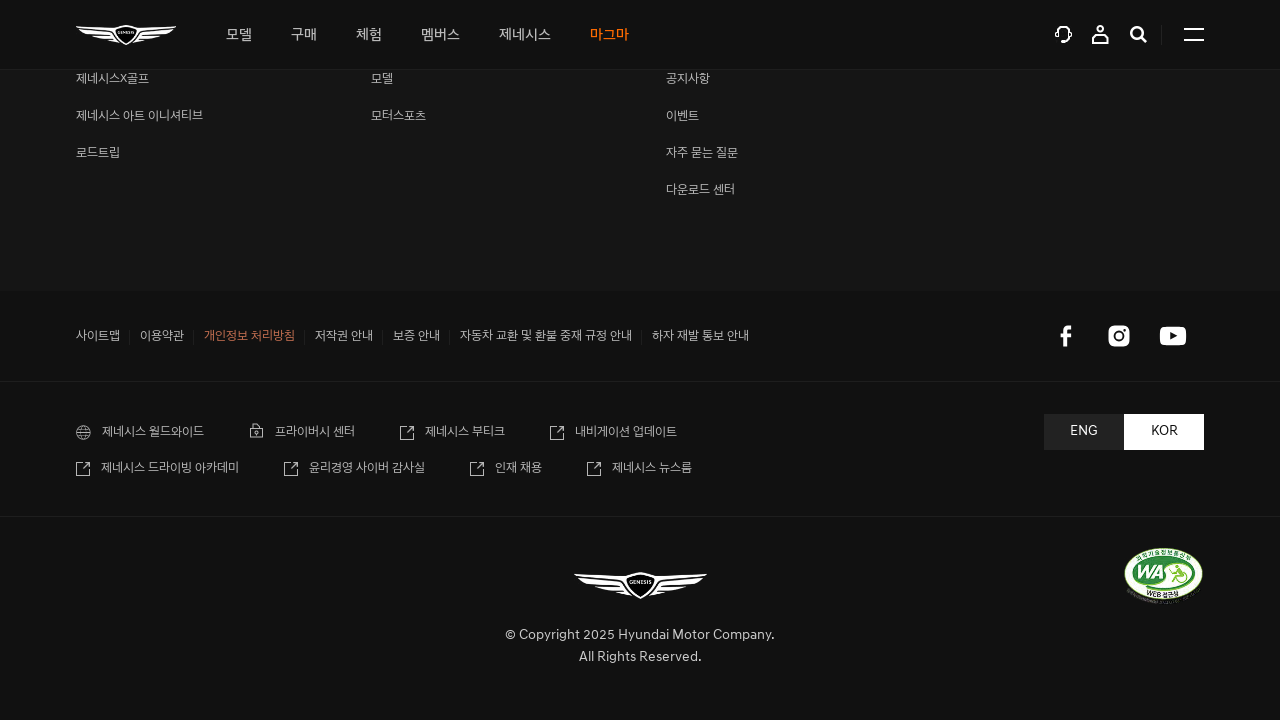

Waited 2 seconds for FAQ items to load
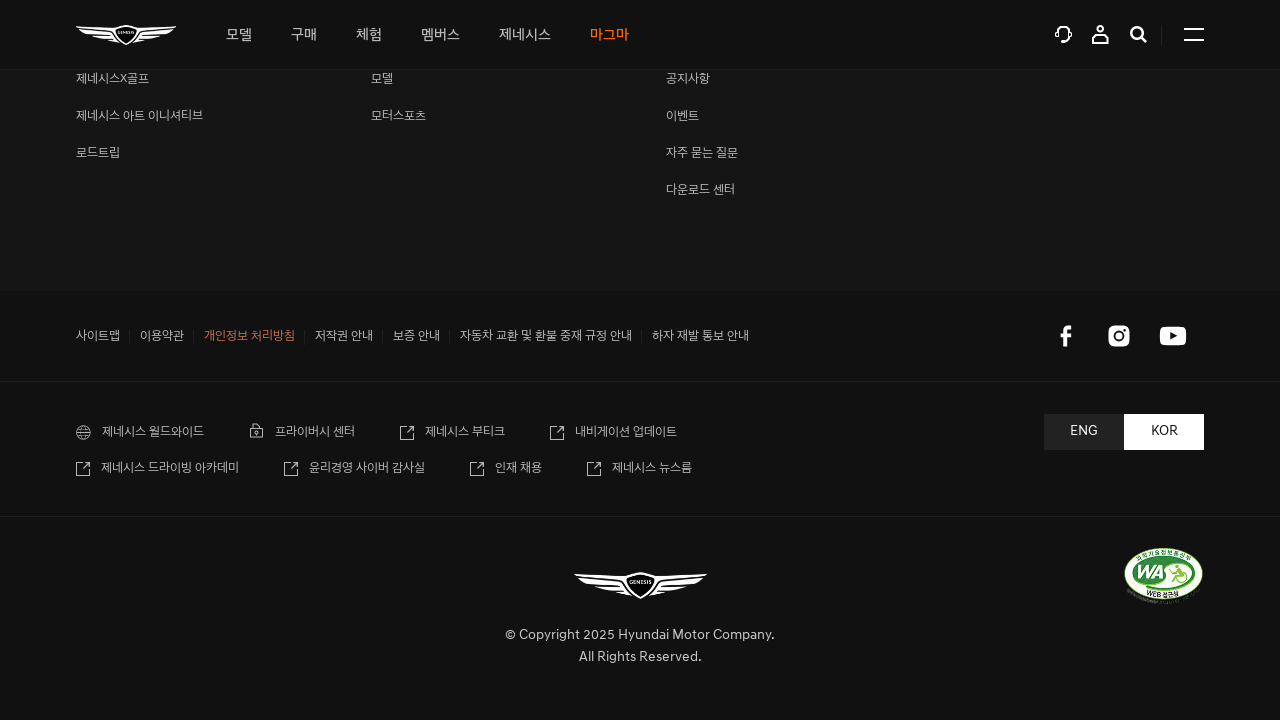

FAQ accordion items loaded and selector found
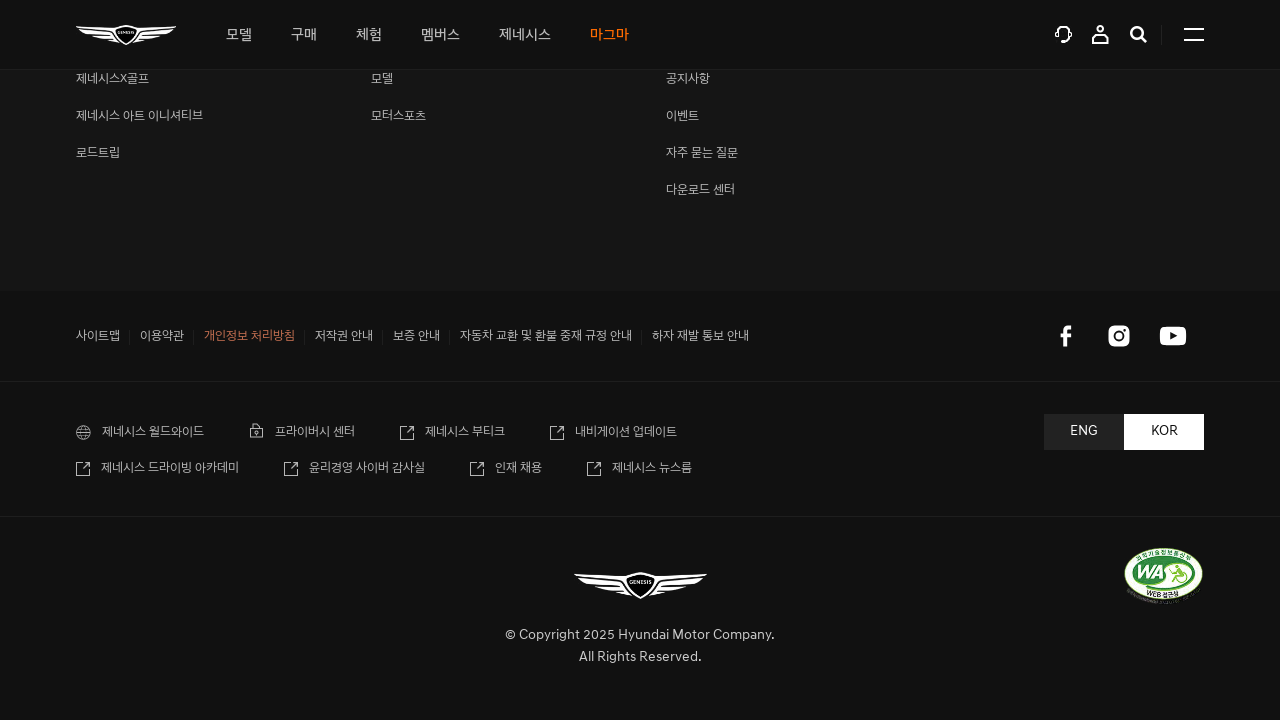

Located all accordion items
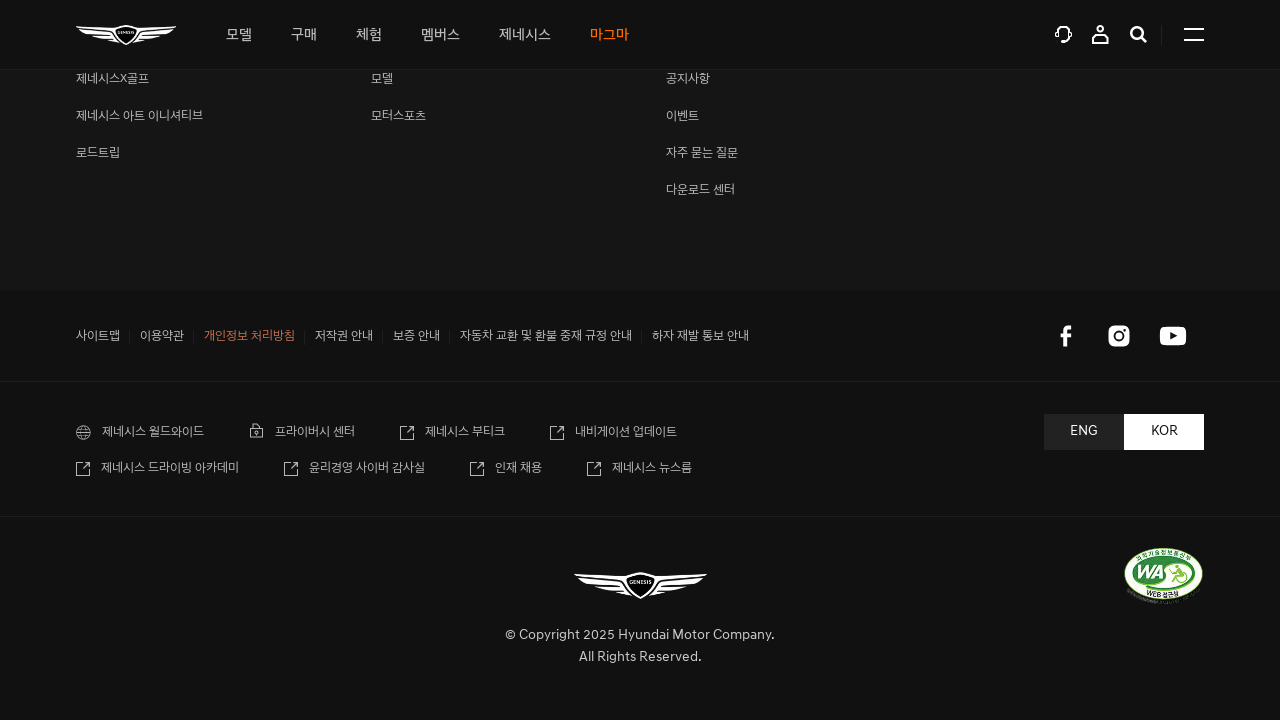

Found 211 total accordion items
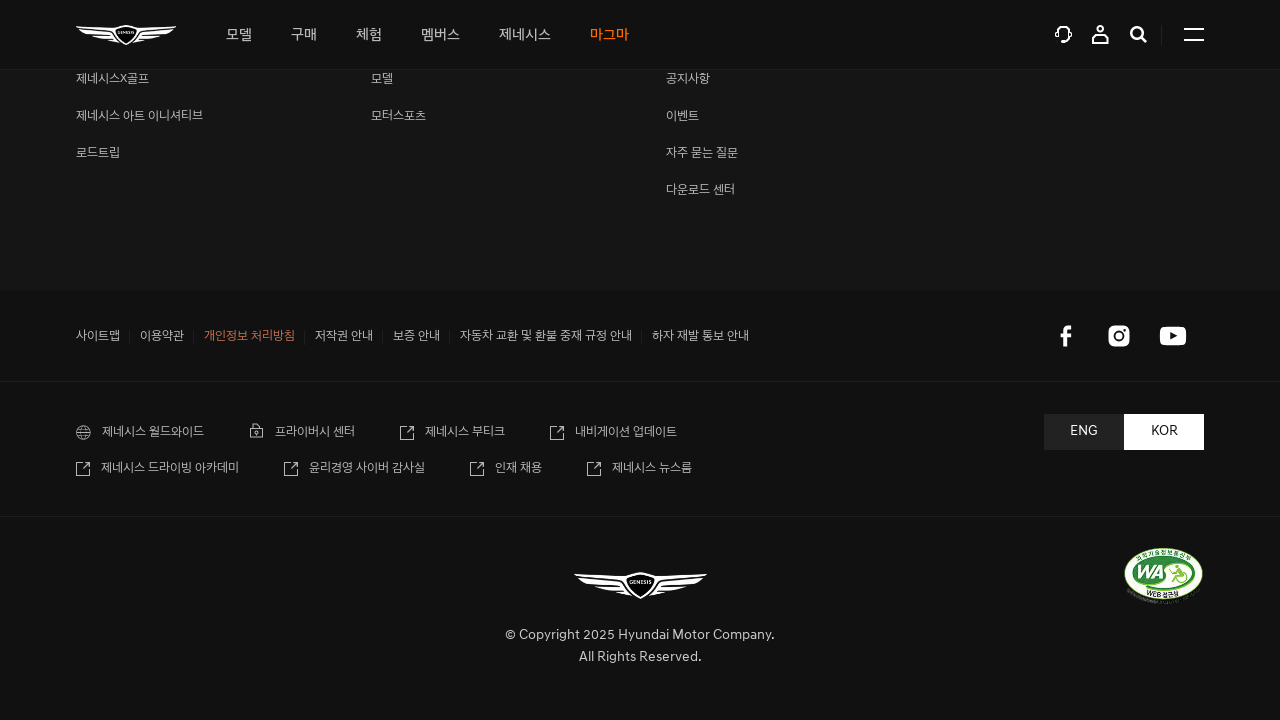

Scrolled accordion item 1 into view
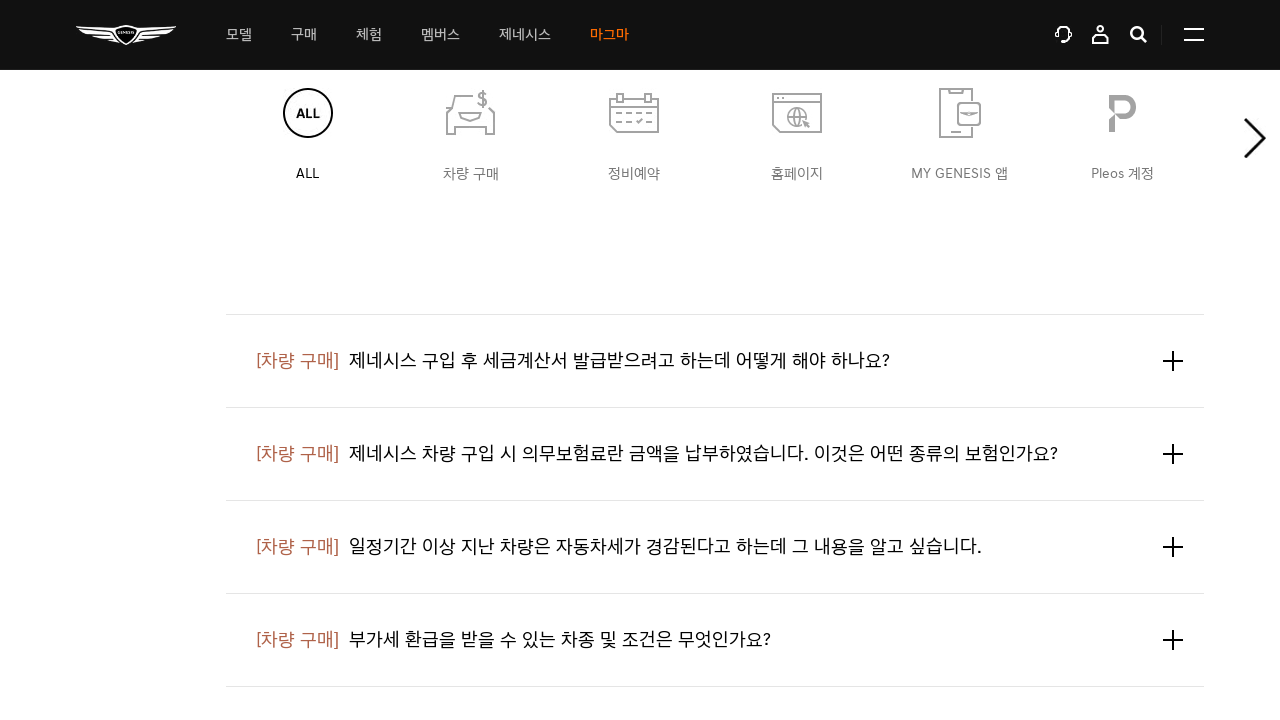

Waited 500ms before clicking accordion item 1
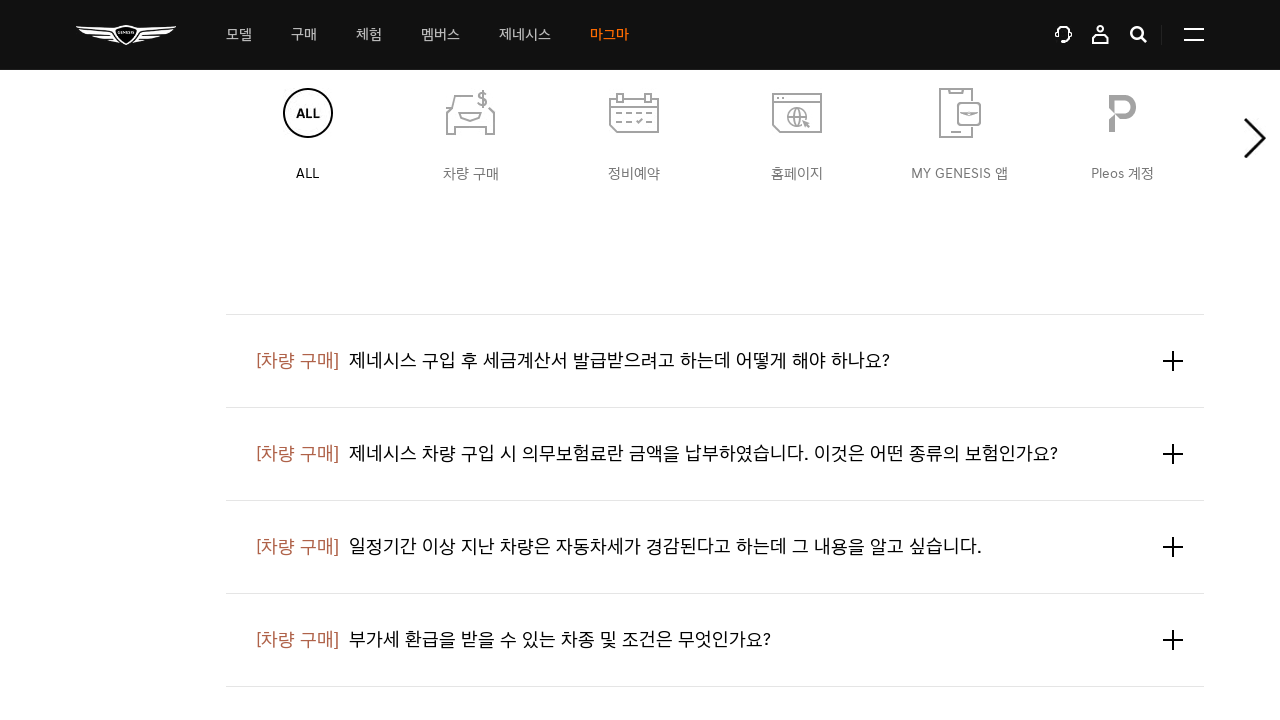

Clicked accordion button to expand item 1 at (715, 361) on .cp-faq__accordion-item >> nth=0 >> .accordion-btn
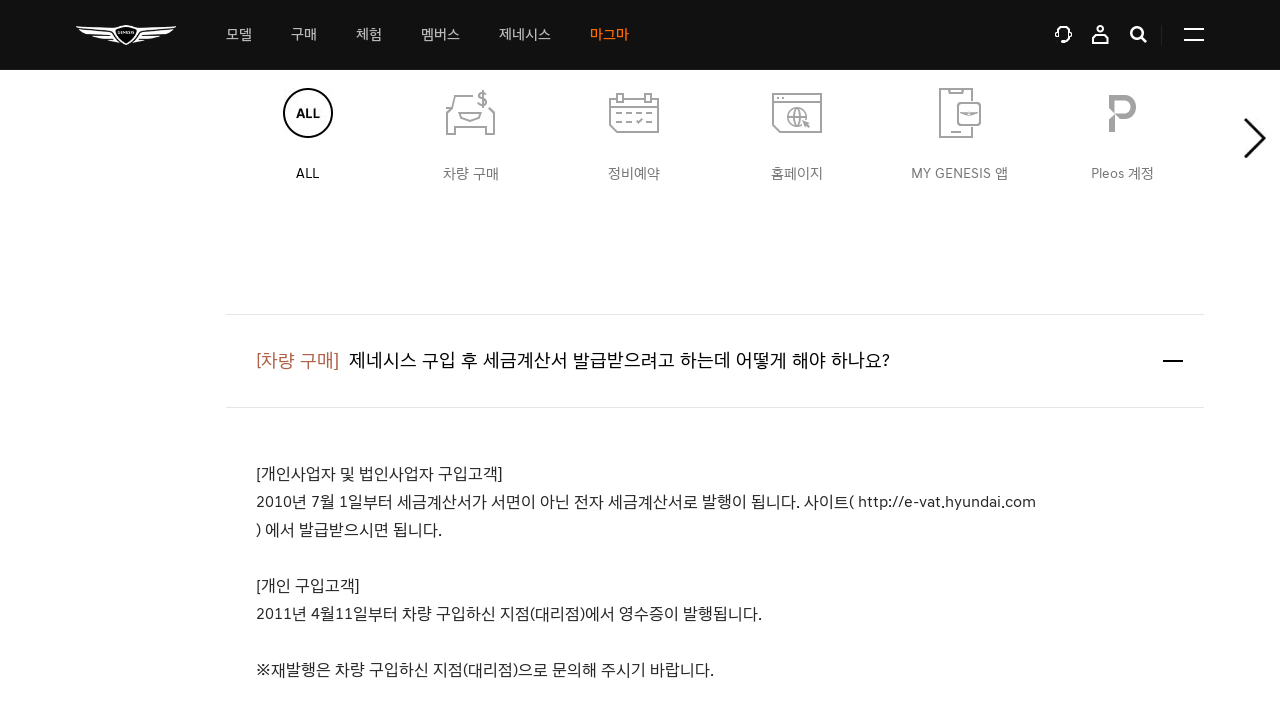

Waited 500ms after clicking accordion item 1
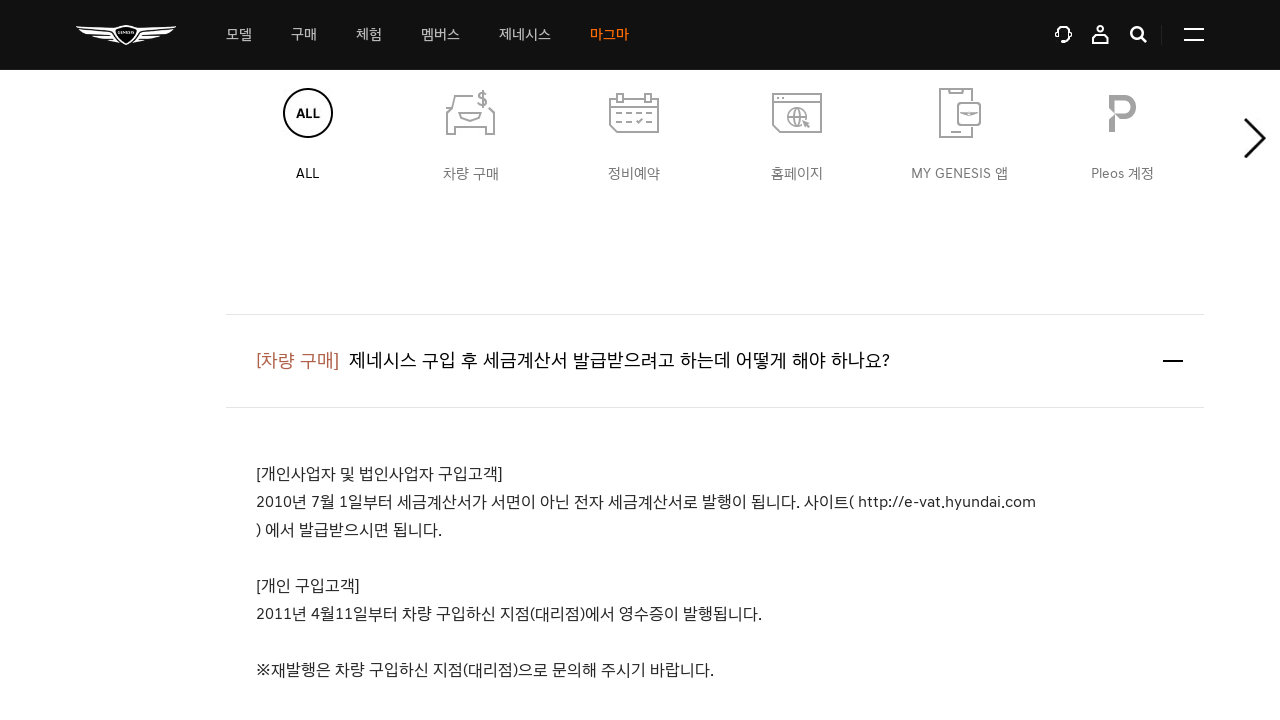

Verified accordion panel 1 is visible and expanded
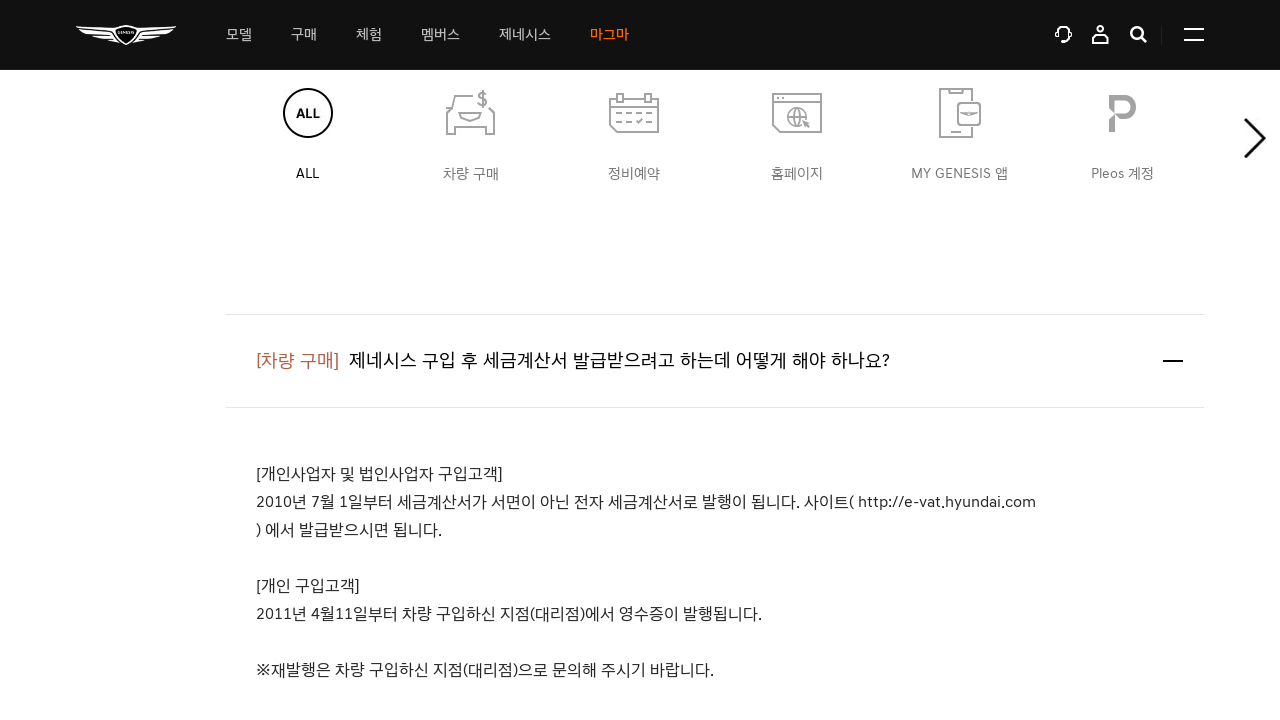

Scrolled accordion item 2 into view
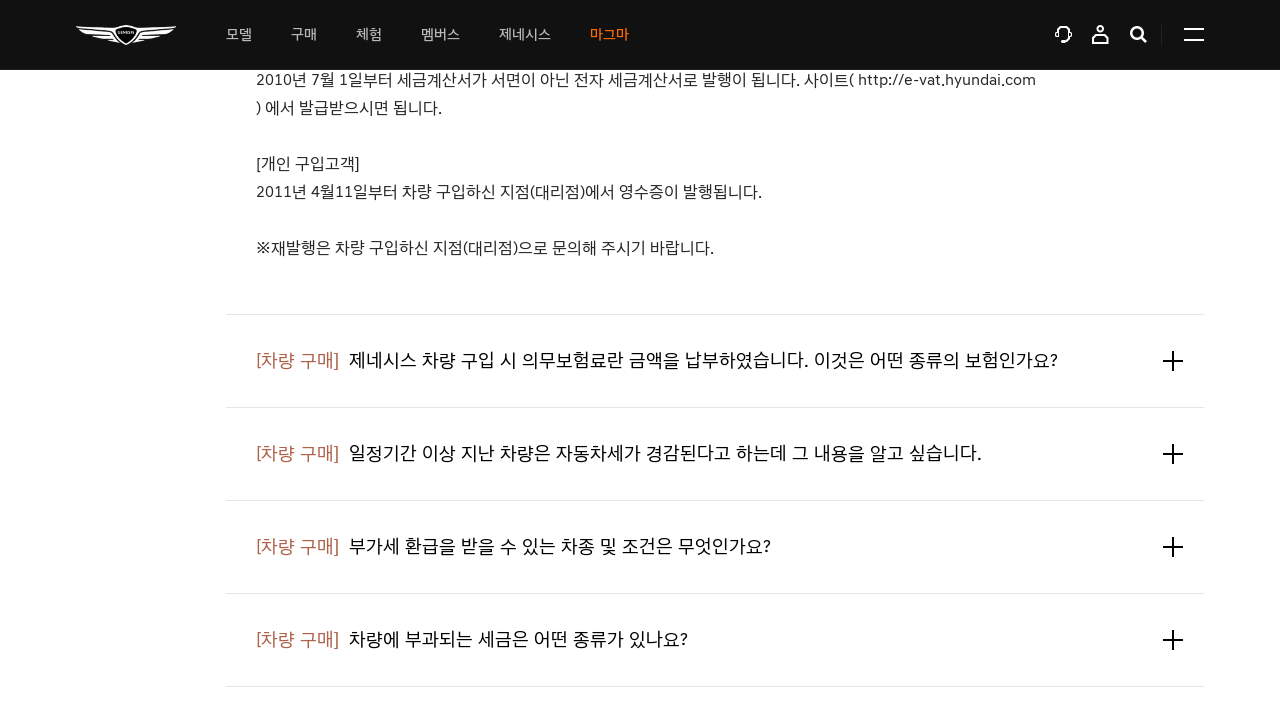

Waited 500ms before clicking accordion item 2
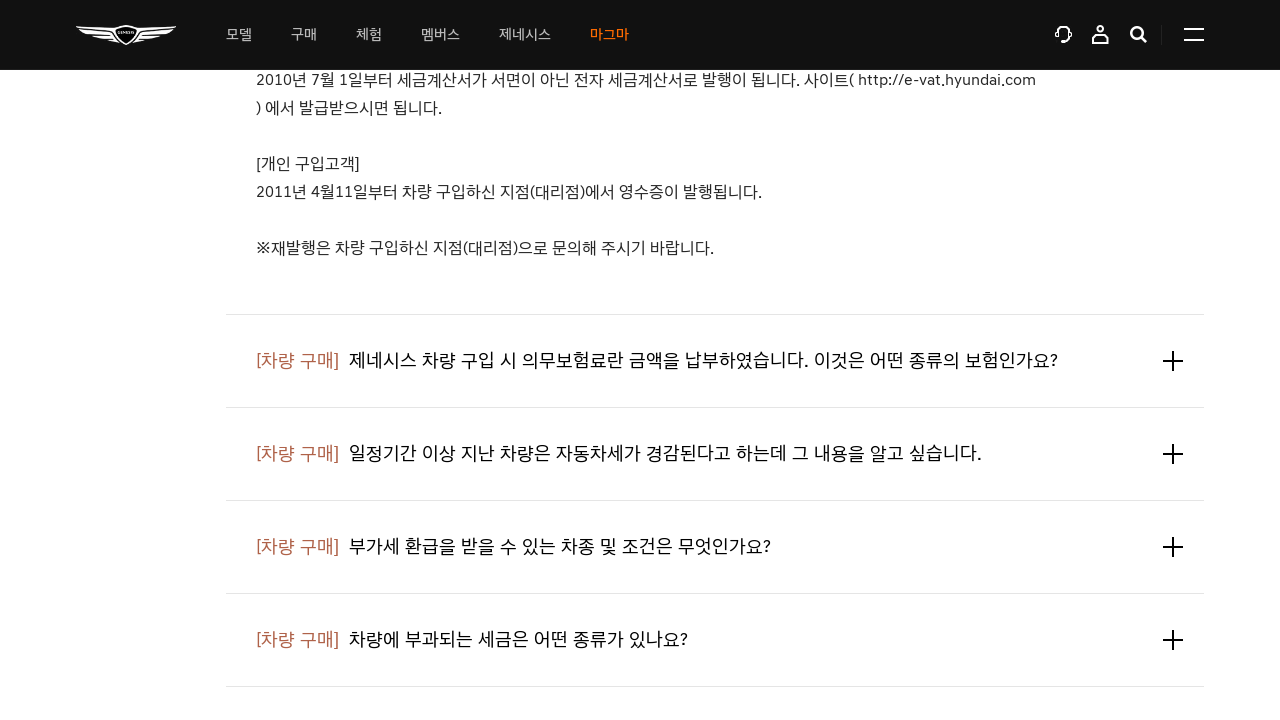

Clicked accordion button to expand item 2 at (715, 361) on .cp-faq__accordion-item >> nth=1 >> .accordion-btn
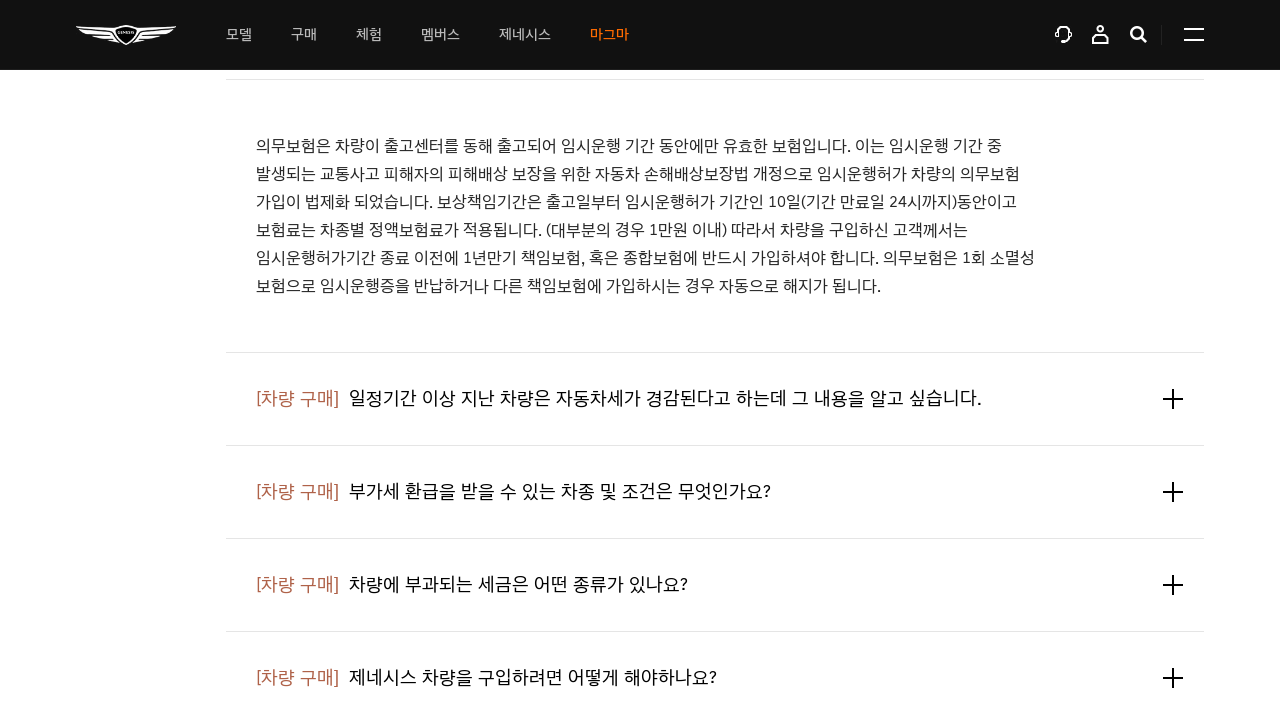

Waited 500ms after clicking accordion item 2
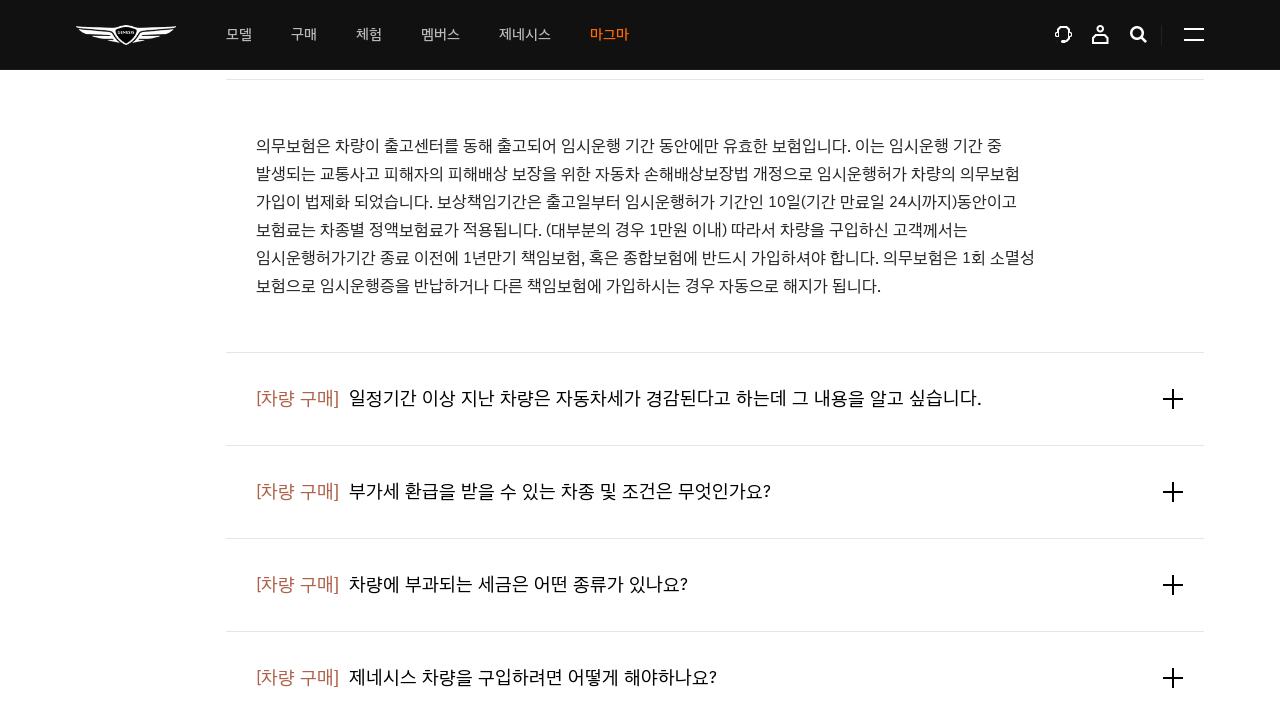

Verified accordion panel 2 is visible and expanded
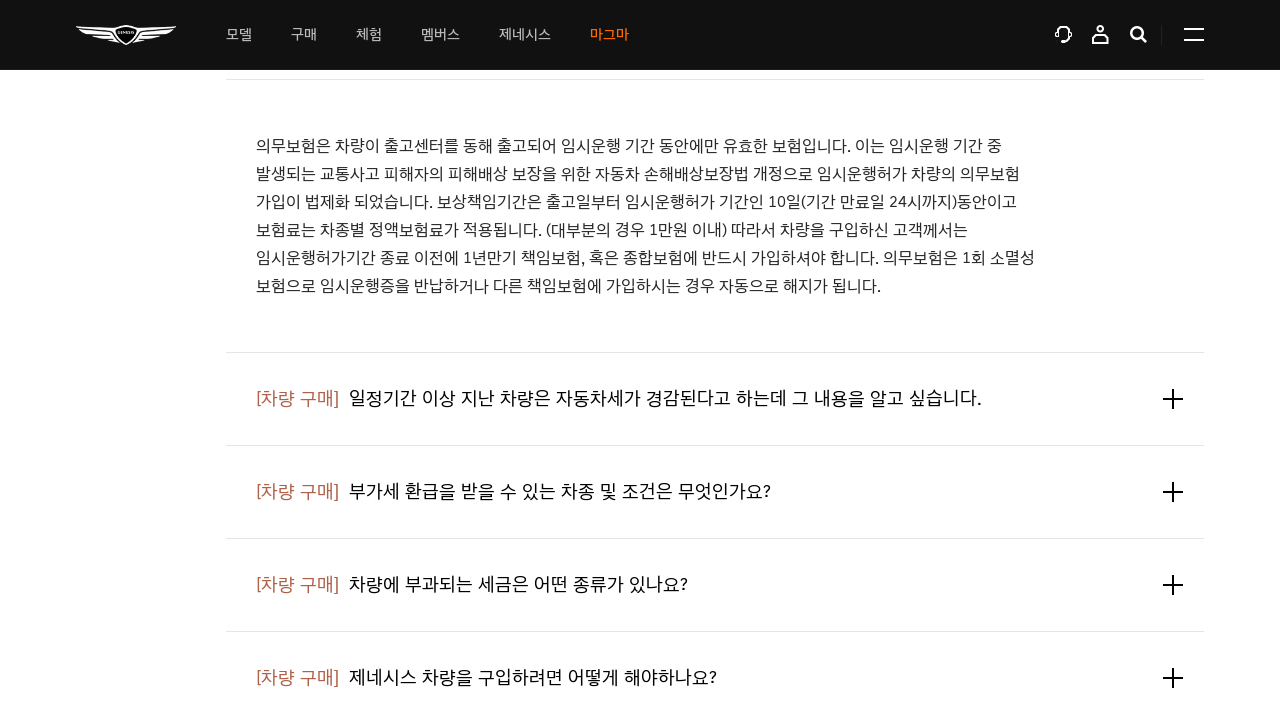

Scrolled accordion item 3 into view
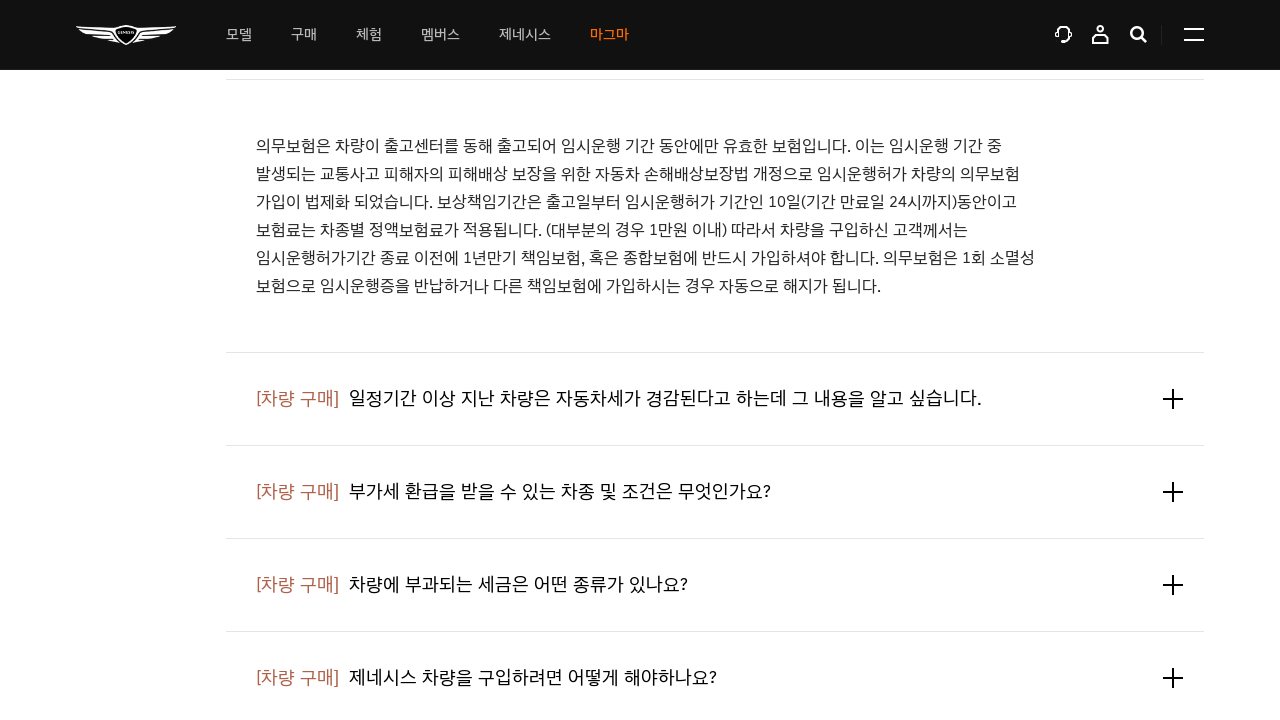

Waited 500ms before clicking accordion item 3
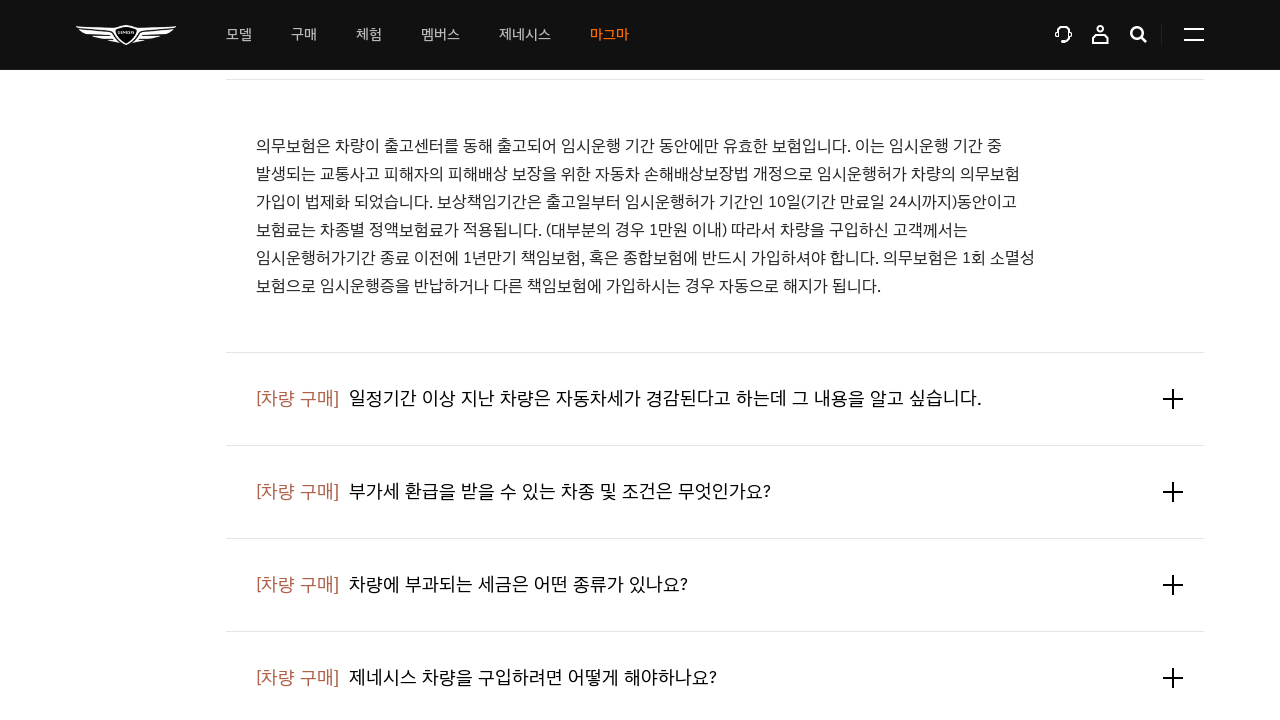

Clicked accordion button to expand item 3 at (715, 399) on .cp-faq__accordion-item >> nth=2 >> .accordion-btn
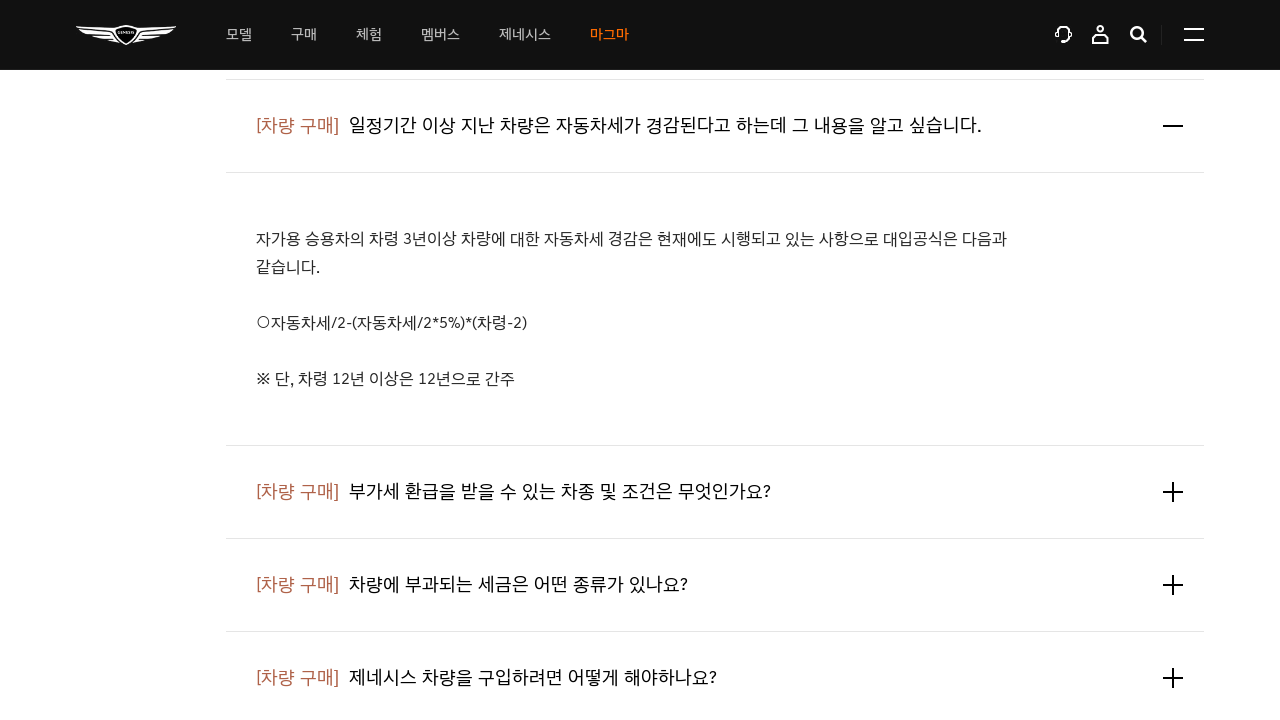

Waited 500ms after clicking accordion item 3
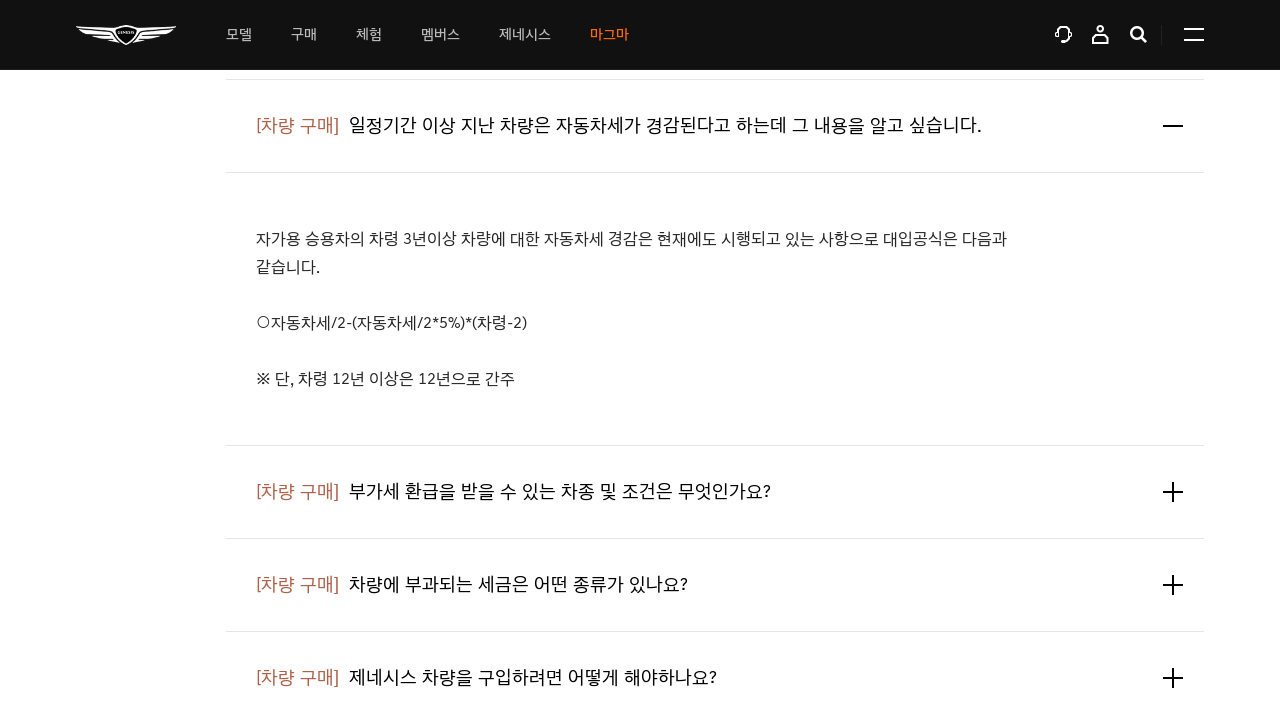

Verified accordion panel 3 is visible and expanded
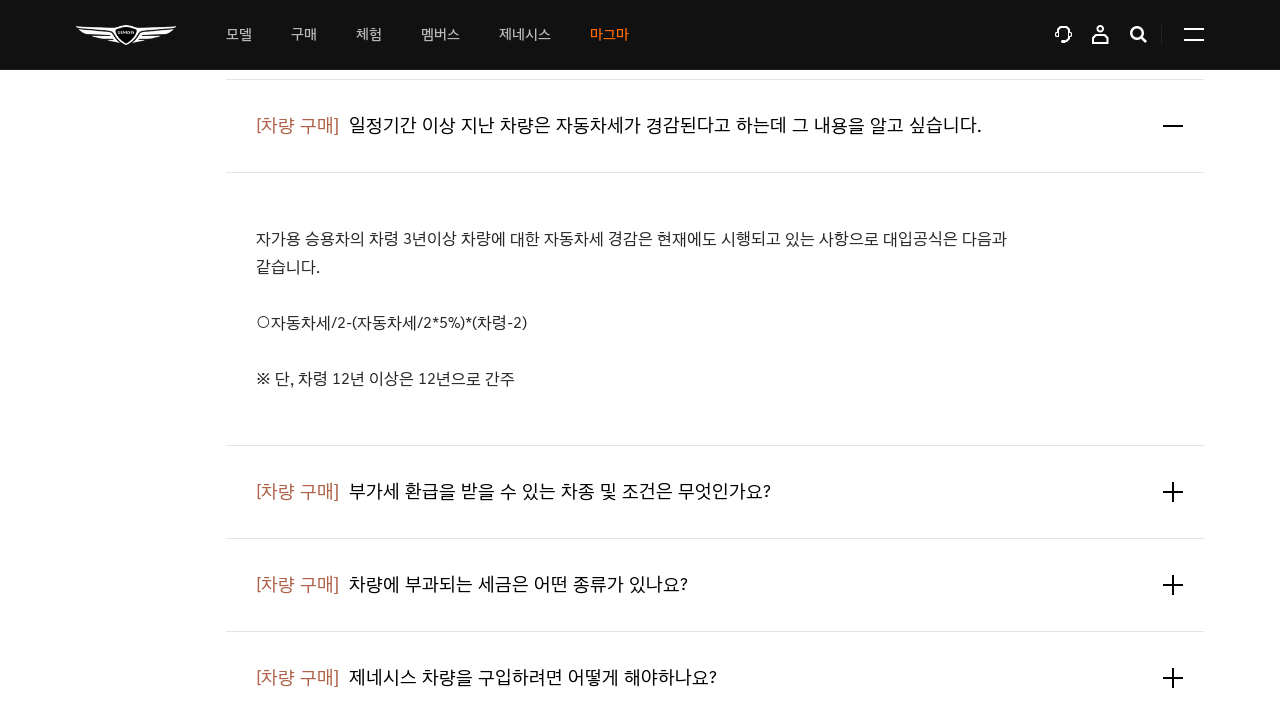

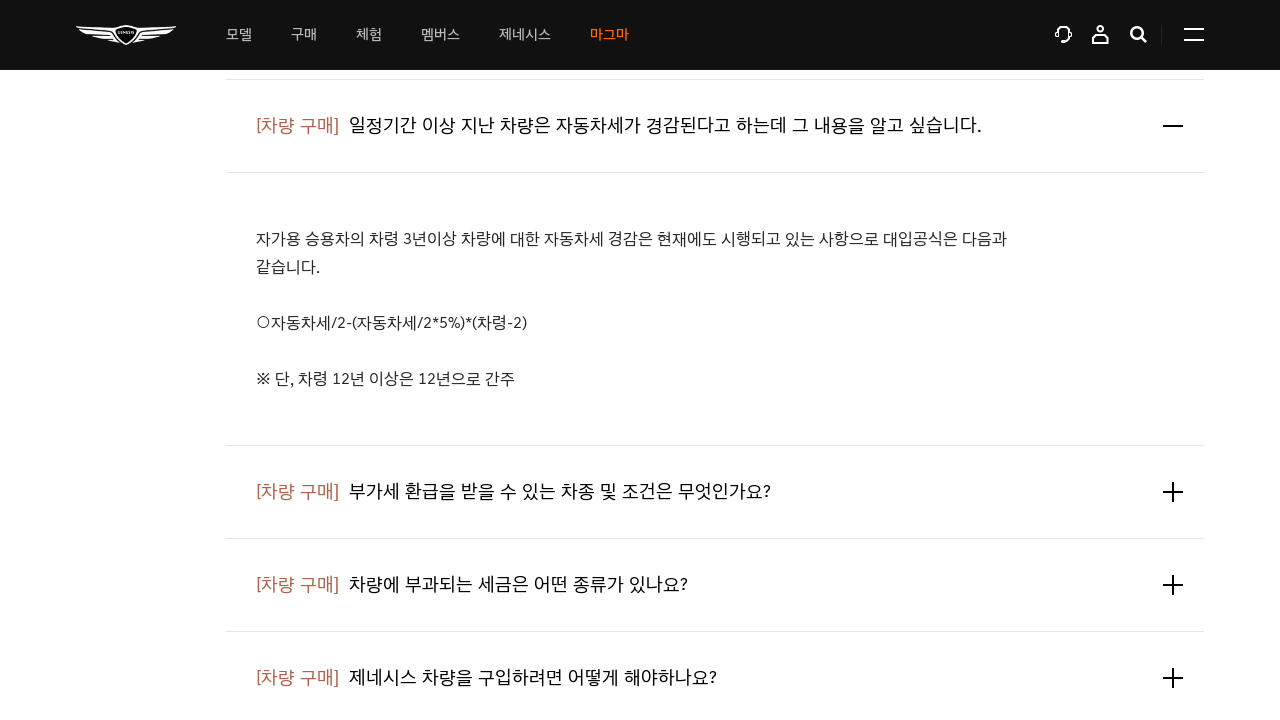